Tests that hovering over a text field displays the correct tooltip text "You hovered over the text field"

Starting URL: https://demoqa.com/tool-tips

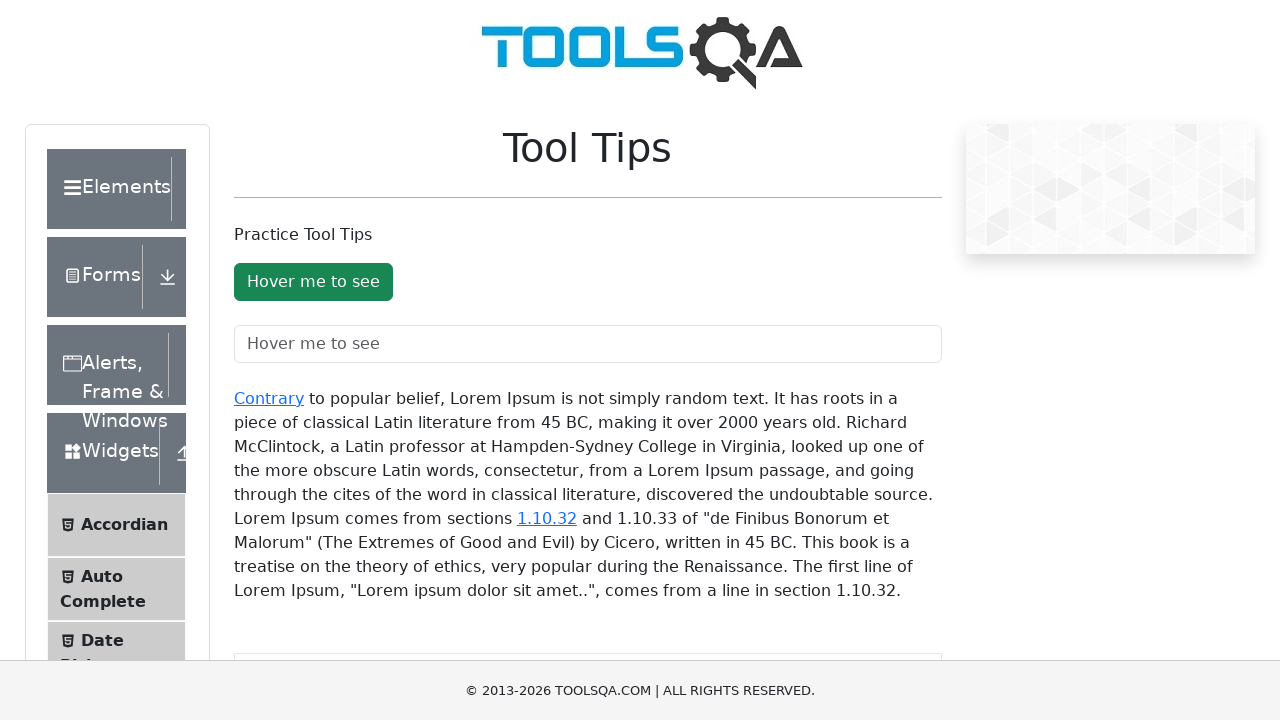

Hovered over text field to trigger tooltip at (588, 344) on #toolTipTextField
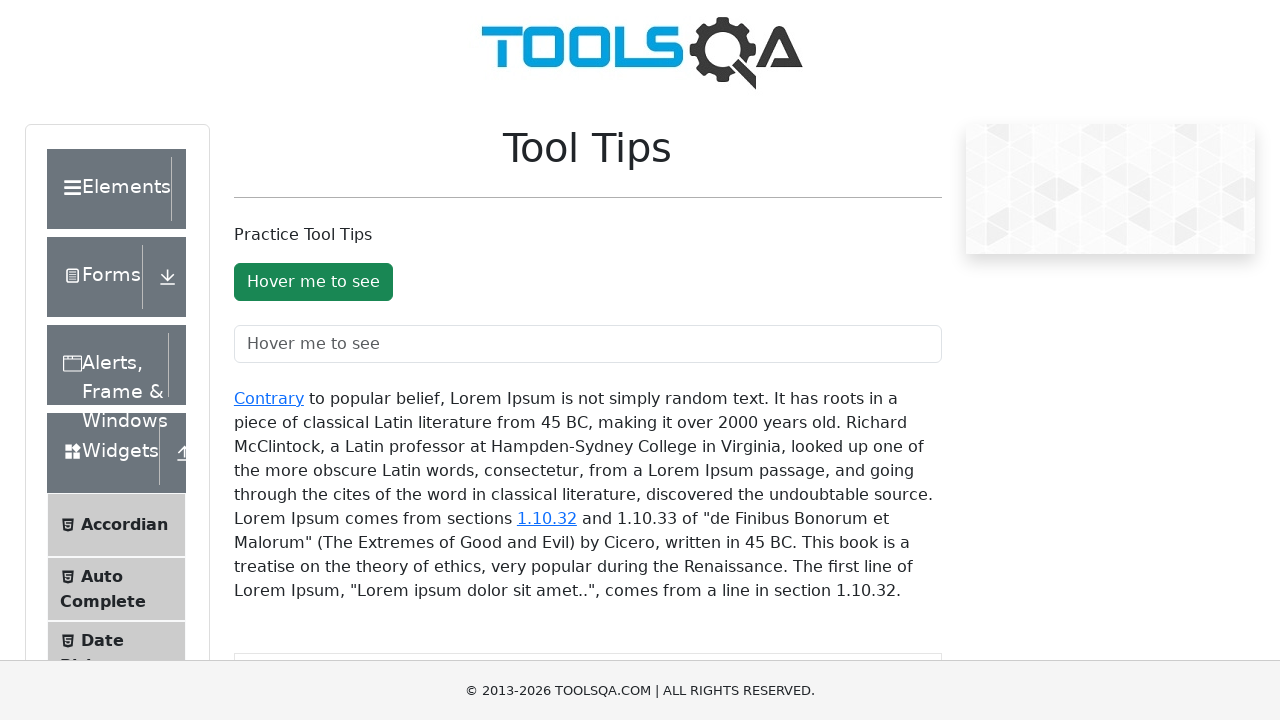

Tooltip appeared on screen
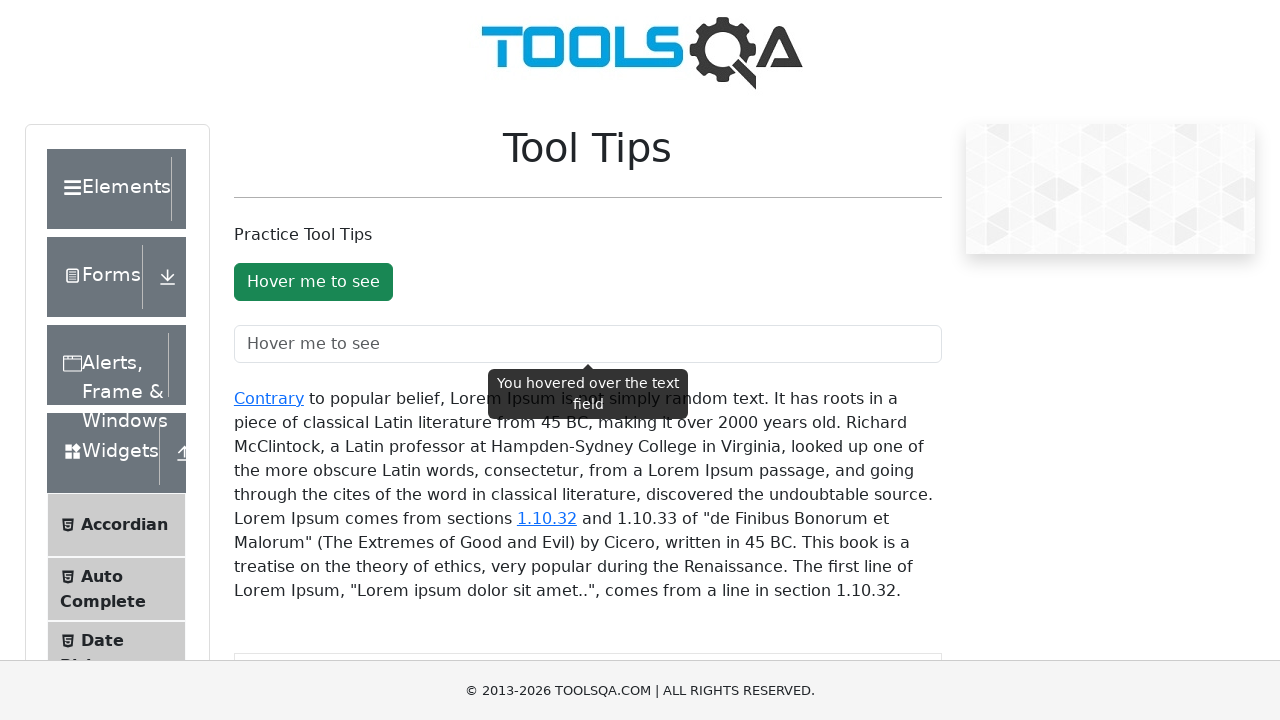

Located tooltip element
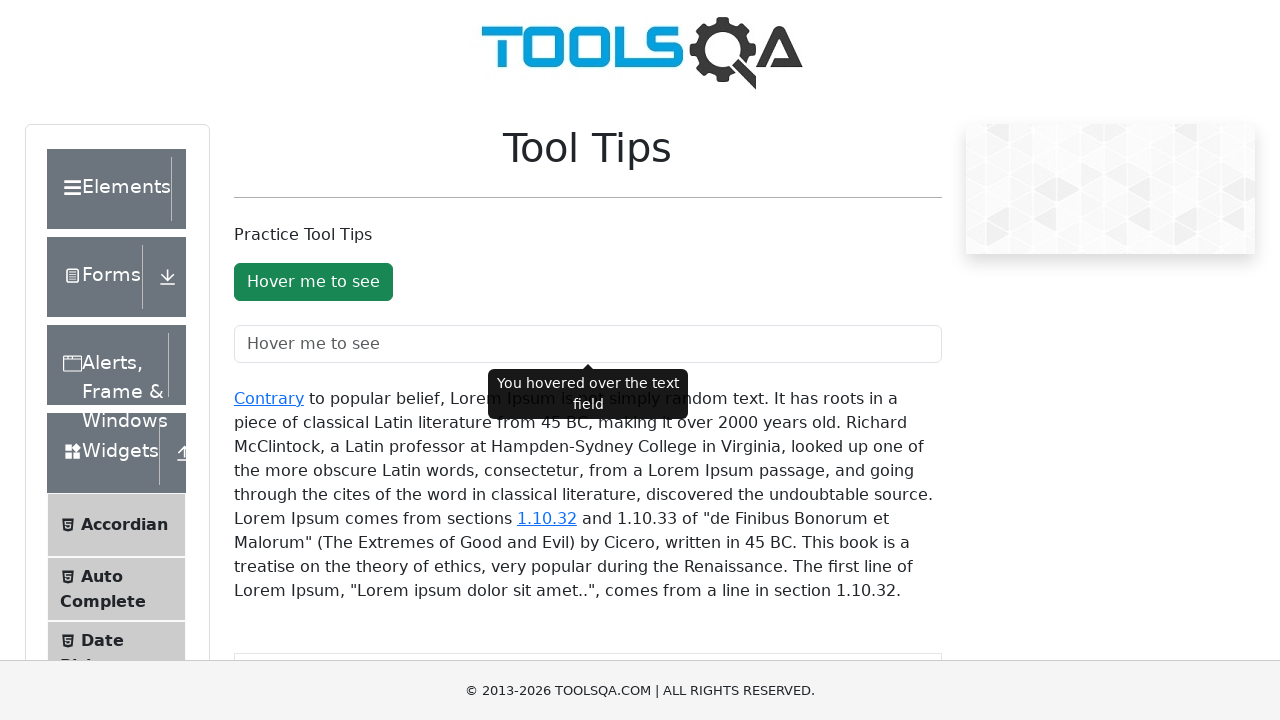

Verified tooltip text matches expected: 'You hovered over the text field'
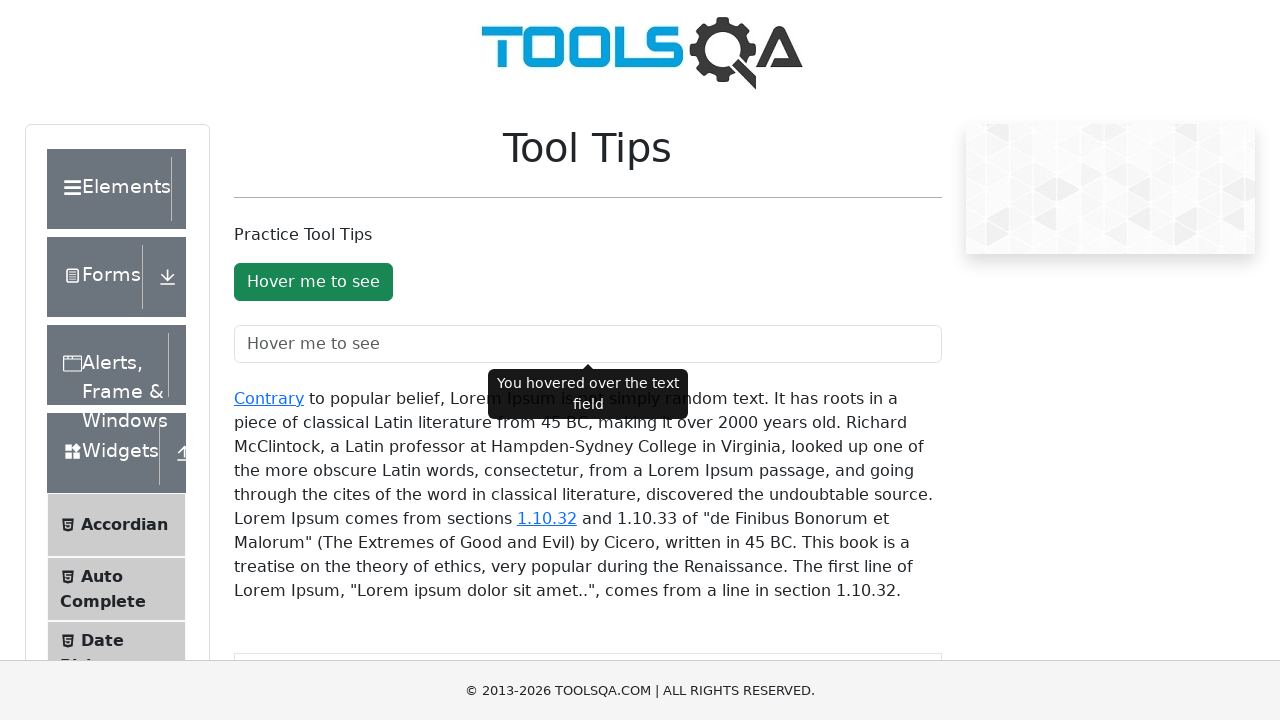

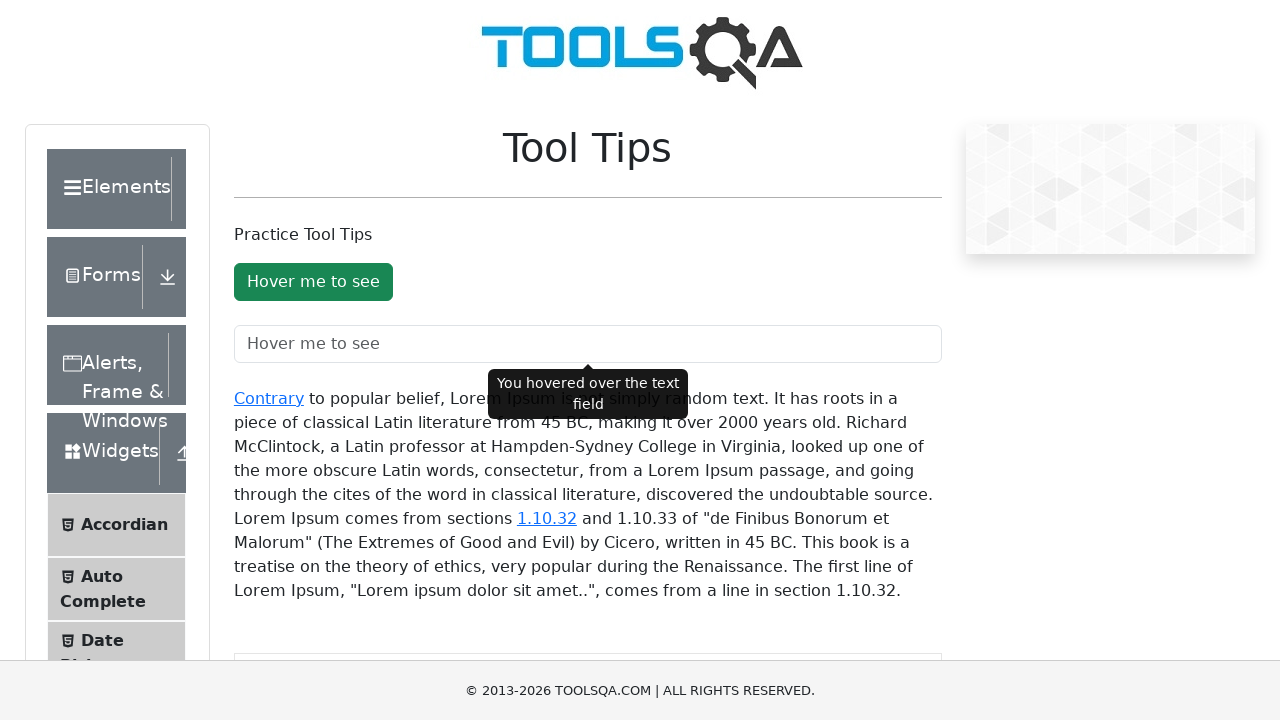